Tests the Todo List app by adding three items (buy some cheese, feed the cat, book a doctors appointment) and verifying that the items counter reflects 3 items left.

Starting URL: https://todo-app.serenity-js.org/

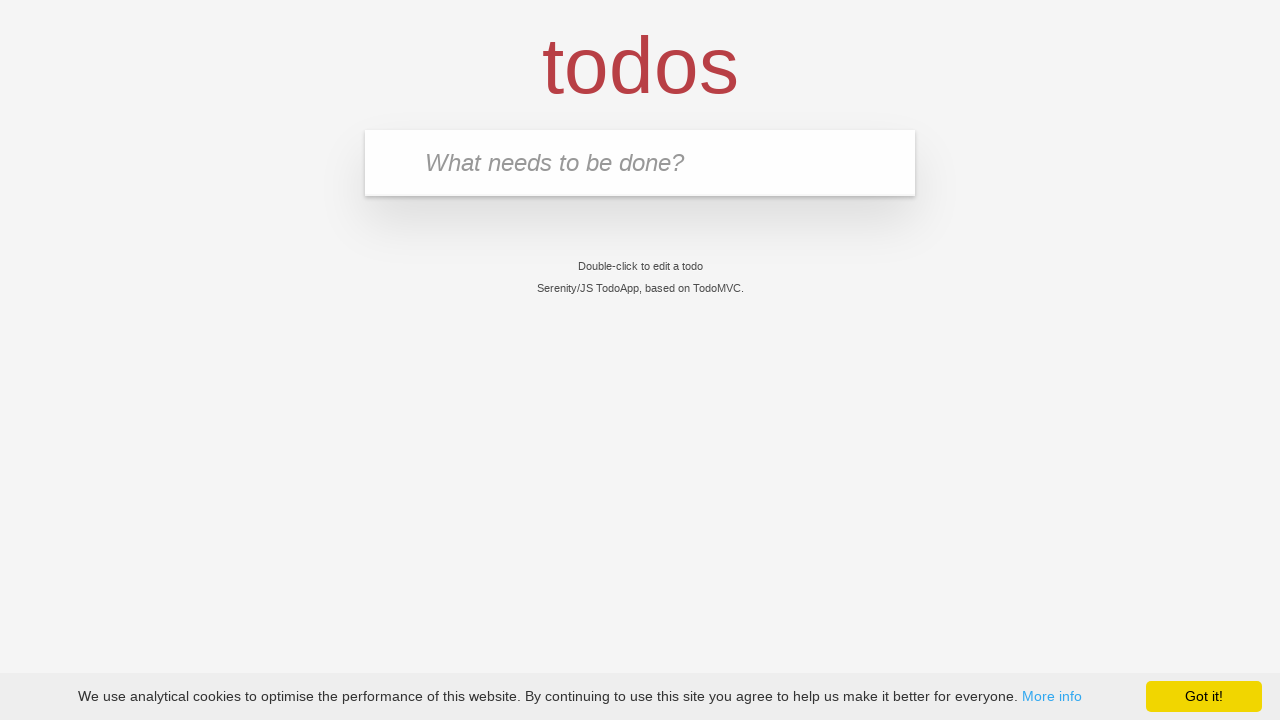

Filled input field with 'buy some cheese' on input.new-todo
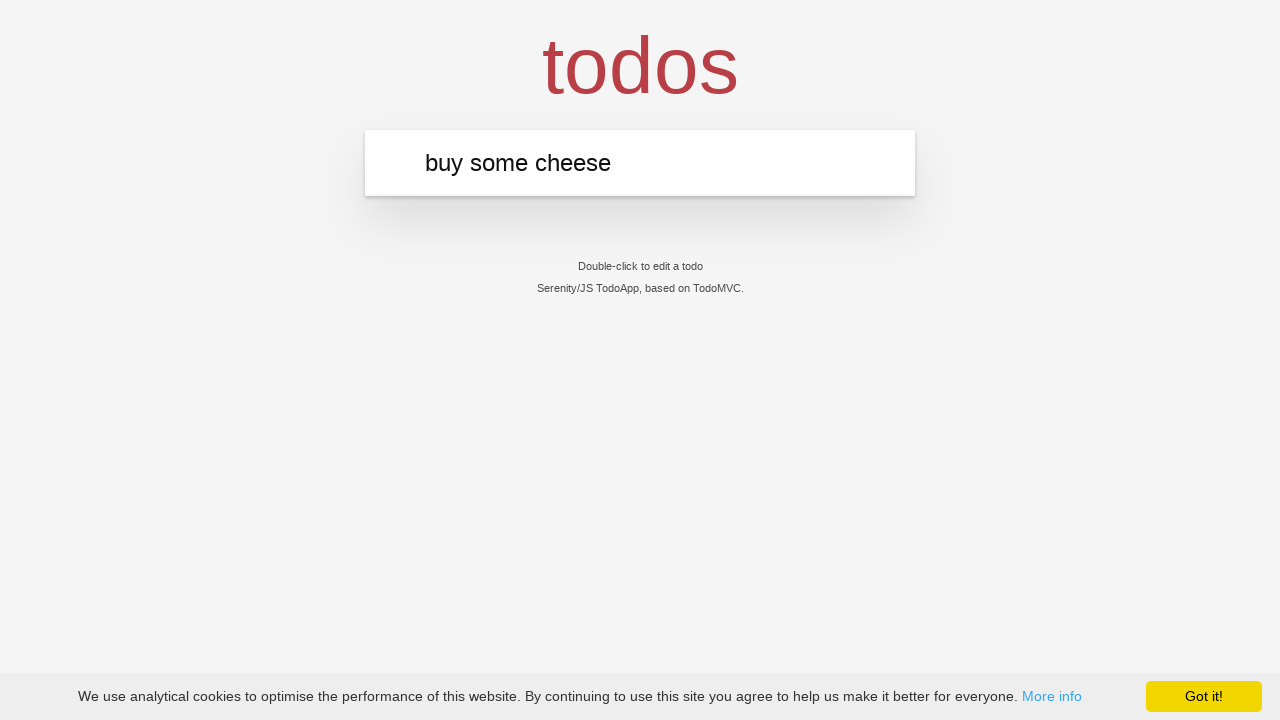

Pressed Enter to add 'buy some cheese' to todo list on input.new-todo
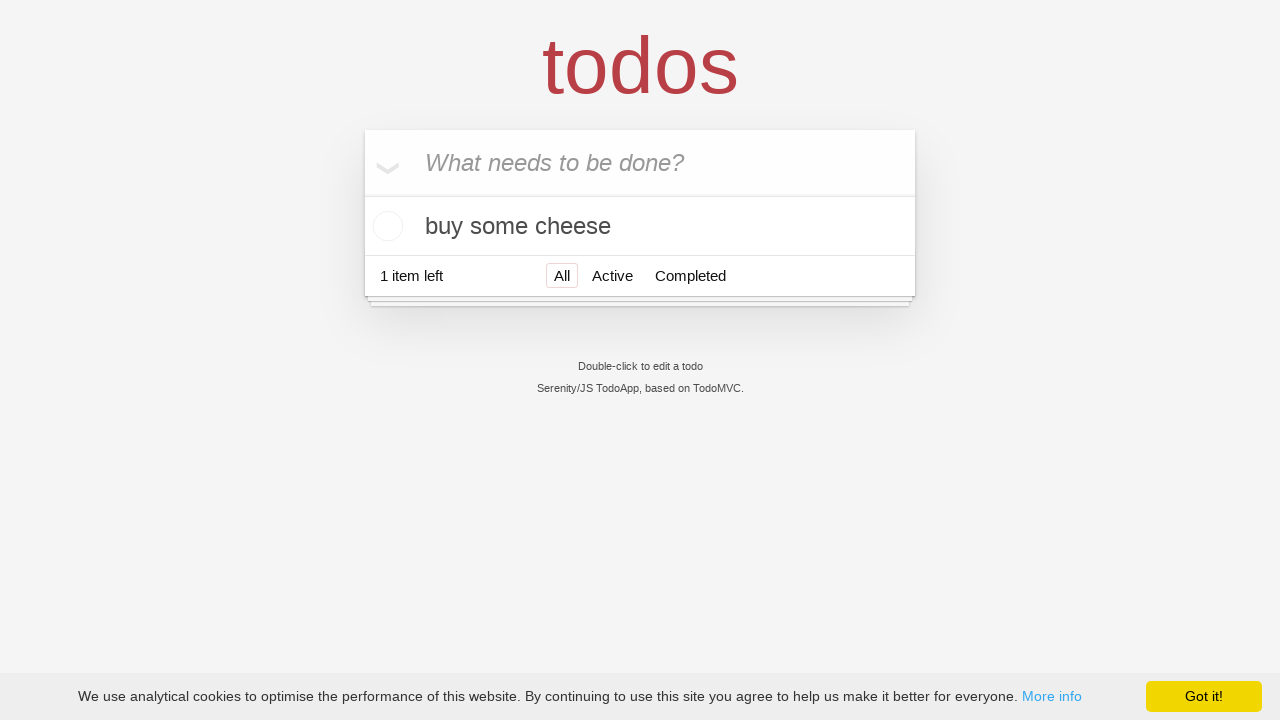

First todo item 'buy some cheese' appeared in the list
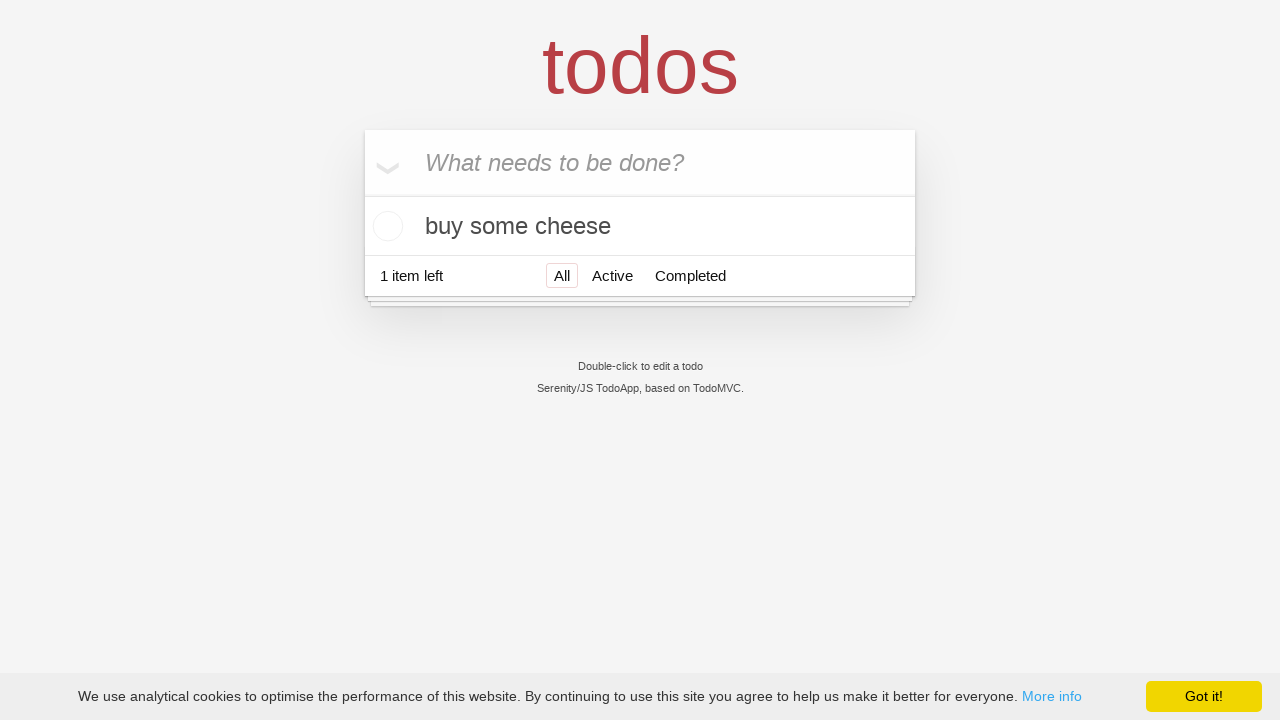

Filled input field with 'feed the cat' on input.new-todo
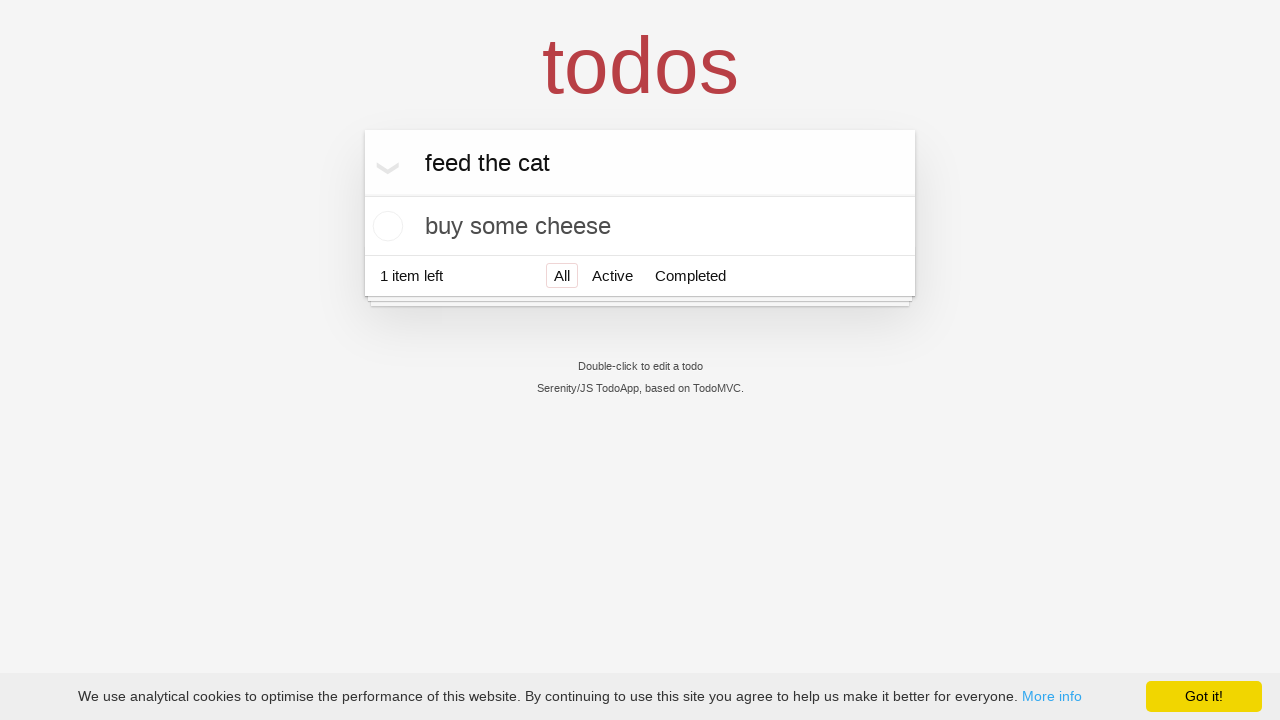

Pressed Enter to add 'feed the cat' to todo list on input.new-todo
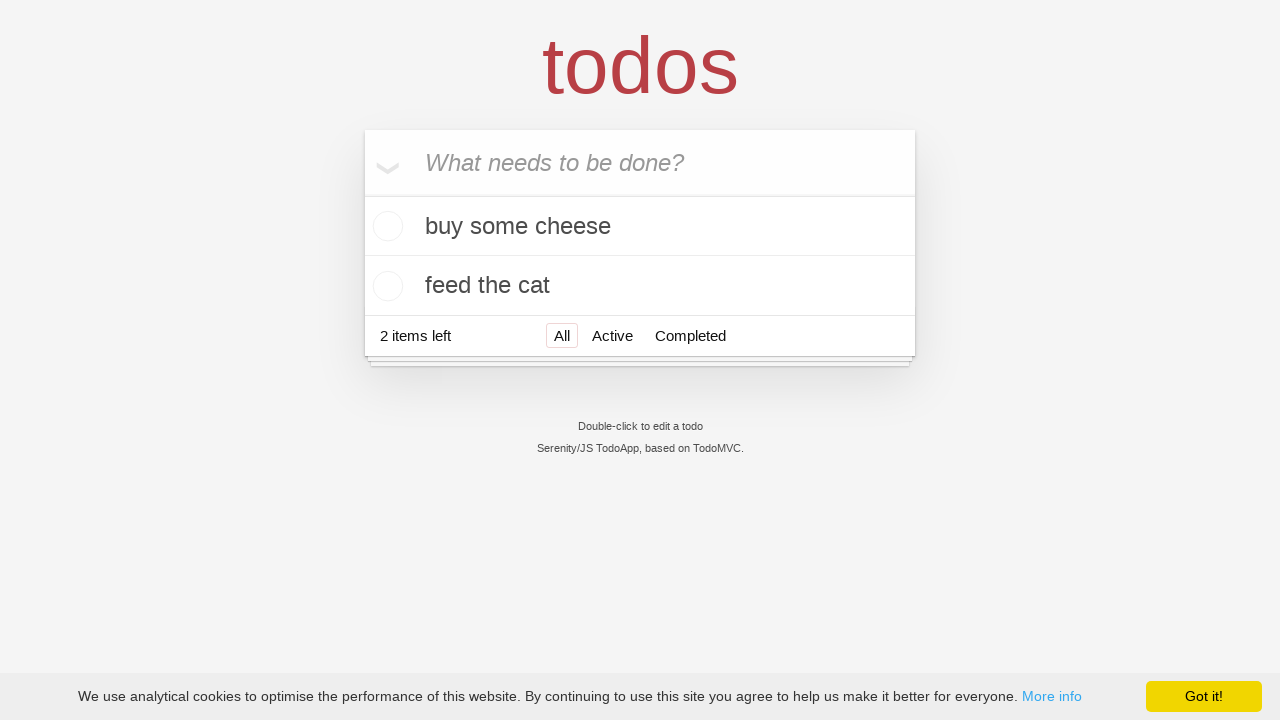

Second todo item 'feed the cat' appeared in the list
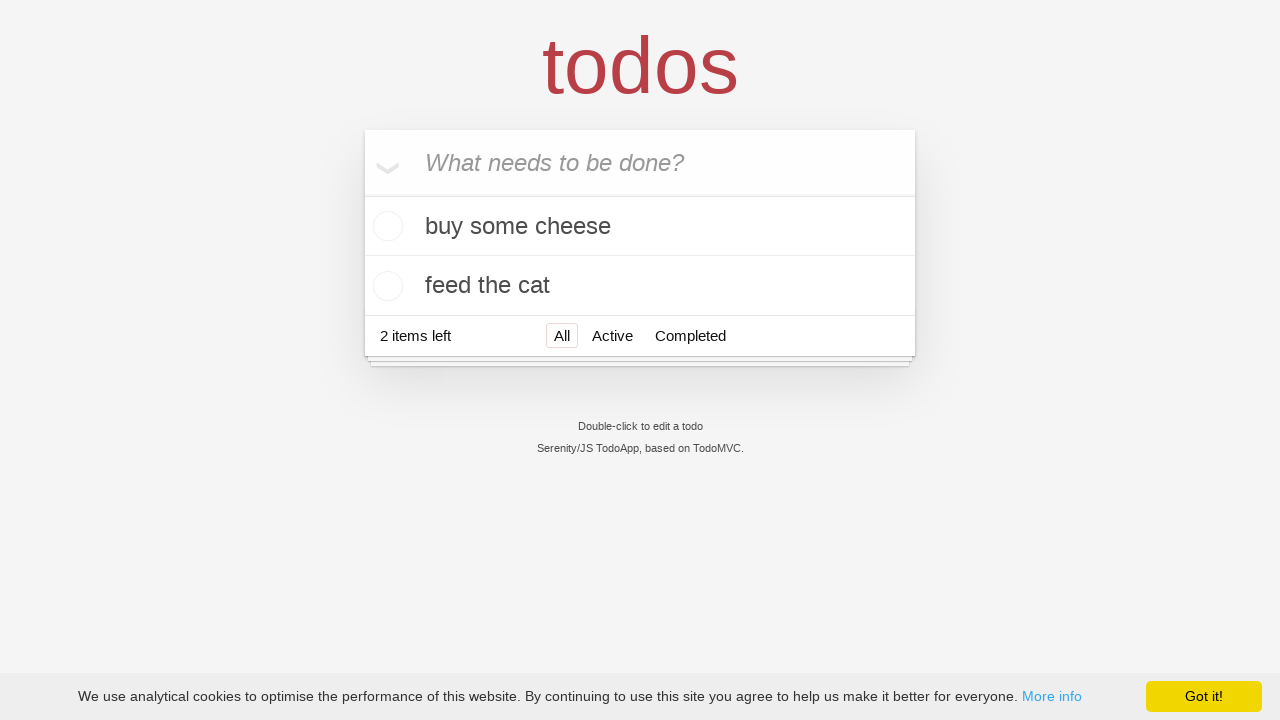

Filled input field with 'book a doctors appointment' on input.new-todo
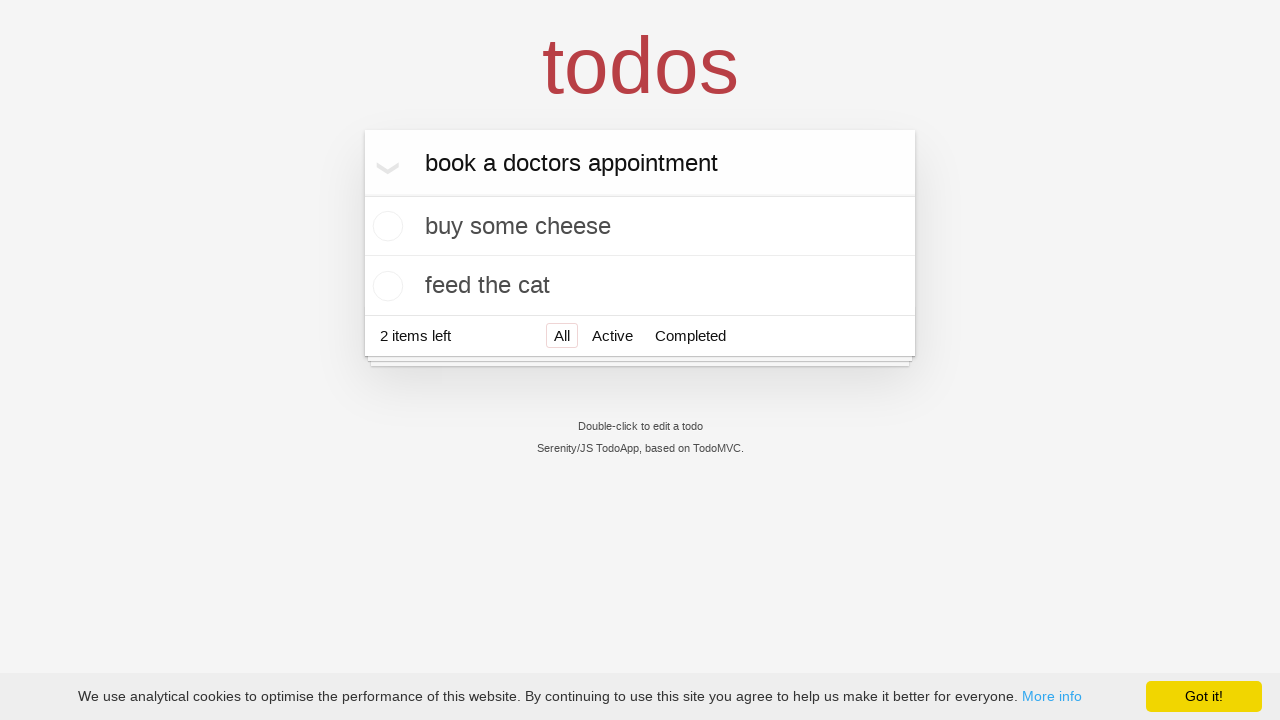

Pressed Enter to add 'book a doctors appointment' to todo list on input.new-todo
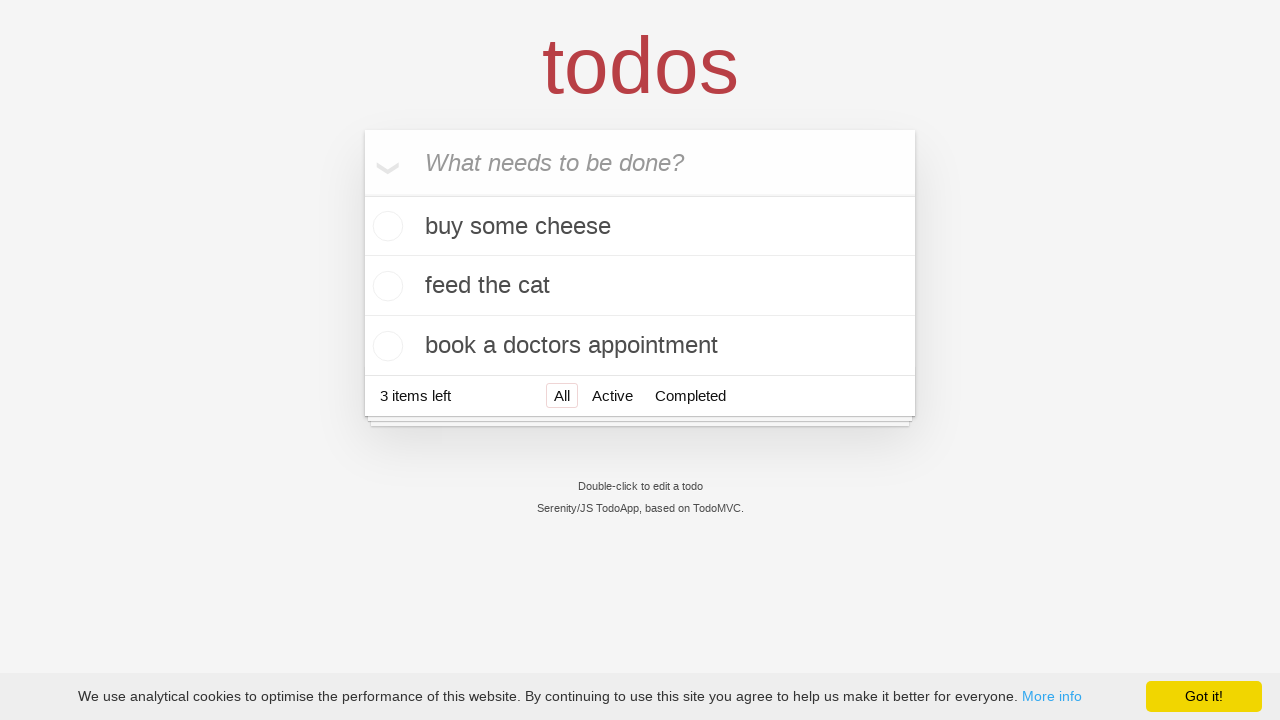

Third todo item 'book a doctors appointment' appeared in the list
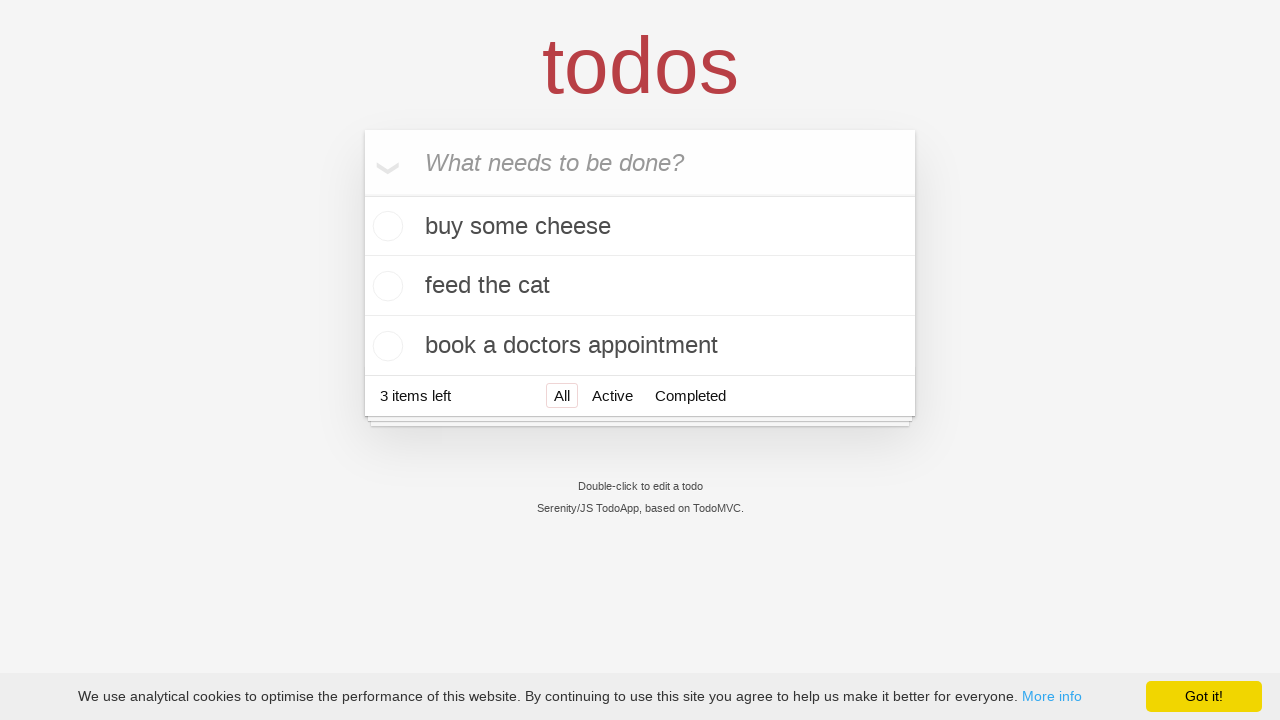

Verified counter displays '3 items left'
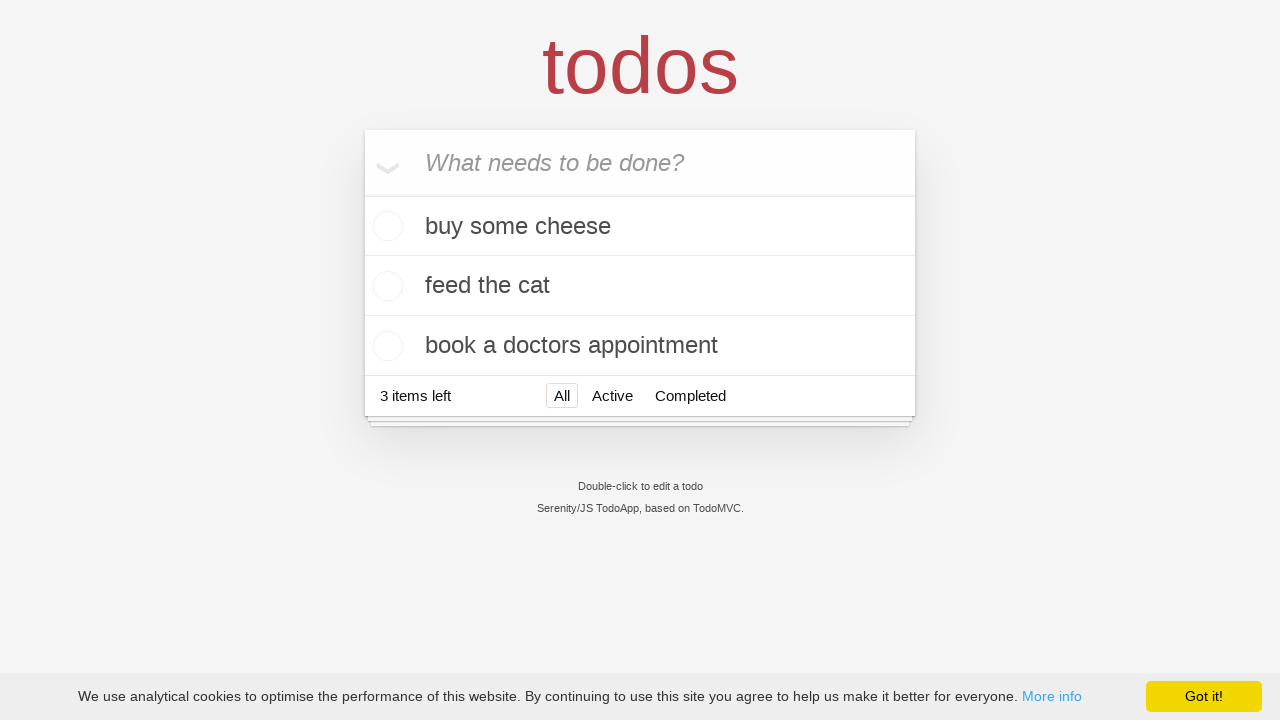

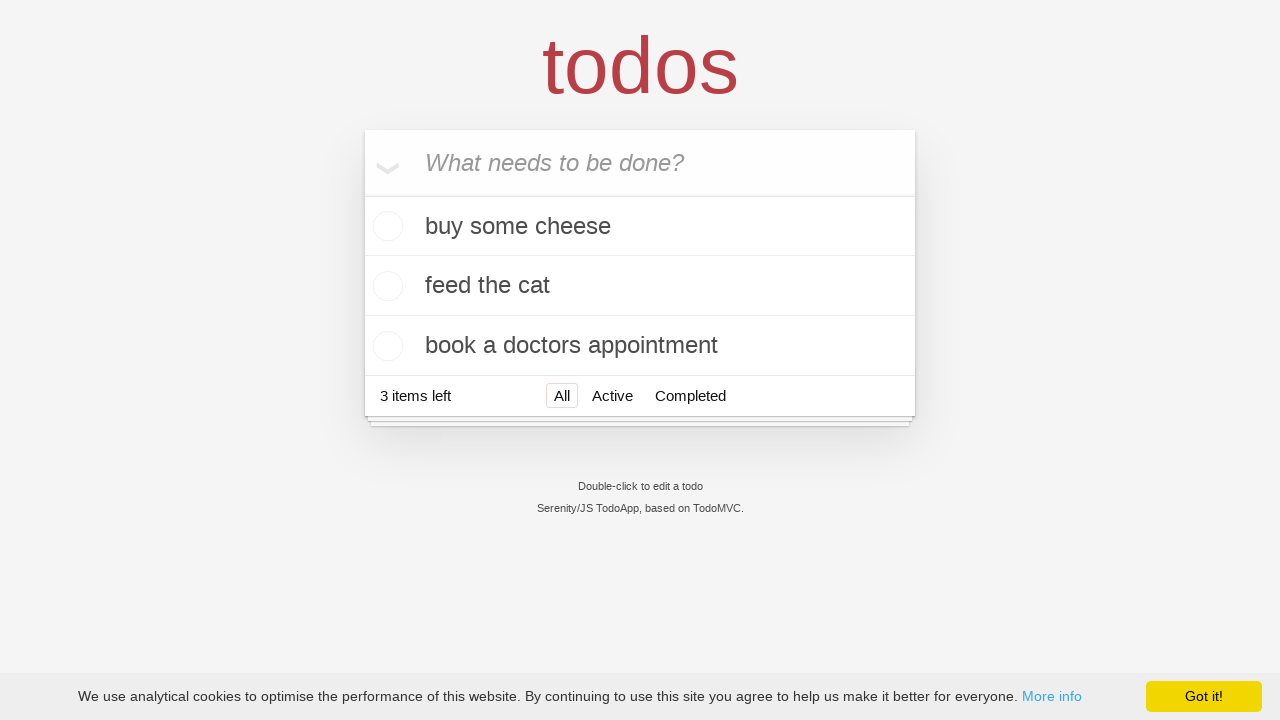